Tests that clicking the Apollo Research link opens in a new tab

Starting URL: https://neuronpedia.org

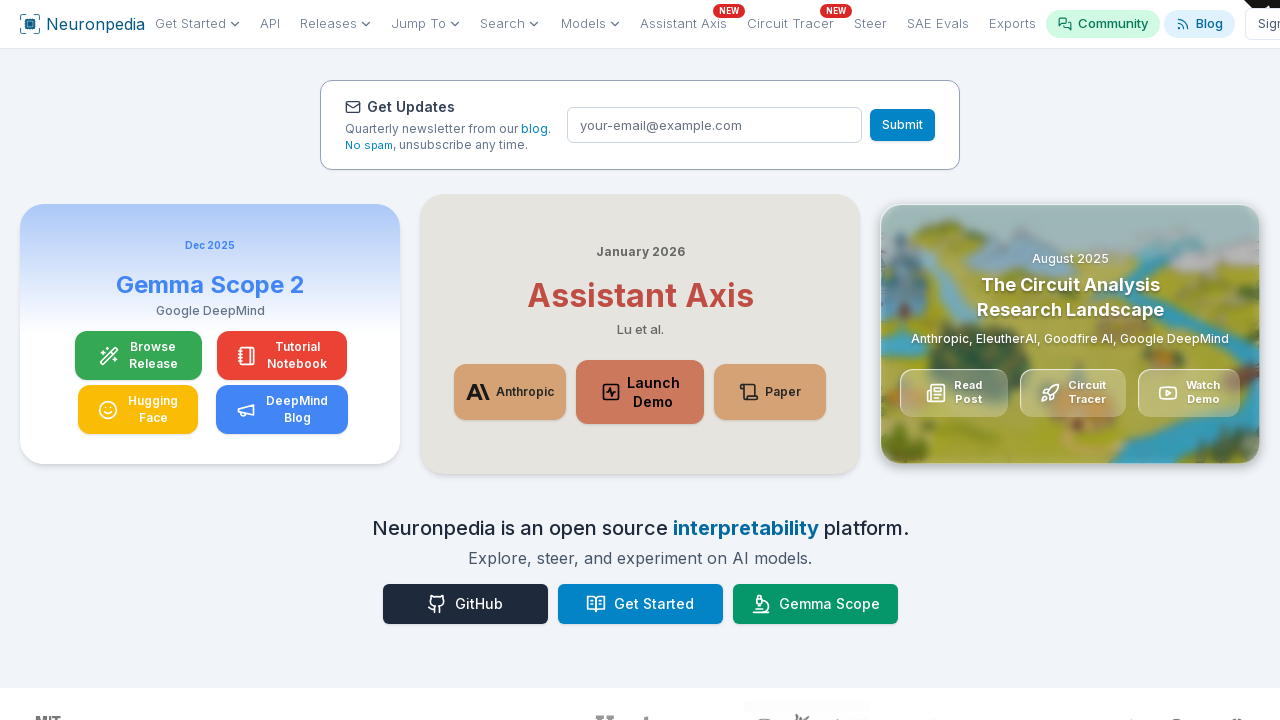

Navigated to Neuronpedia homepage
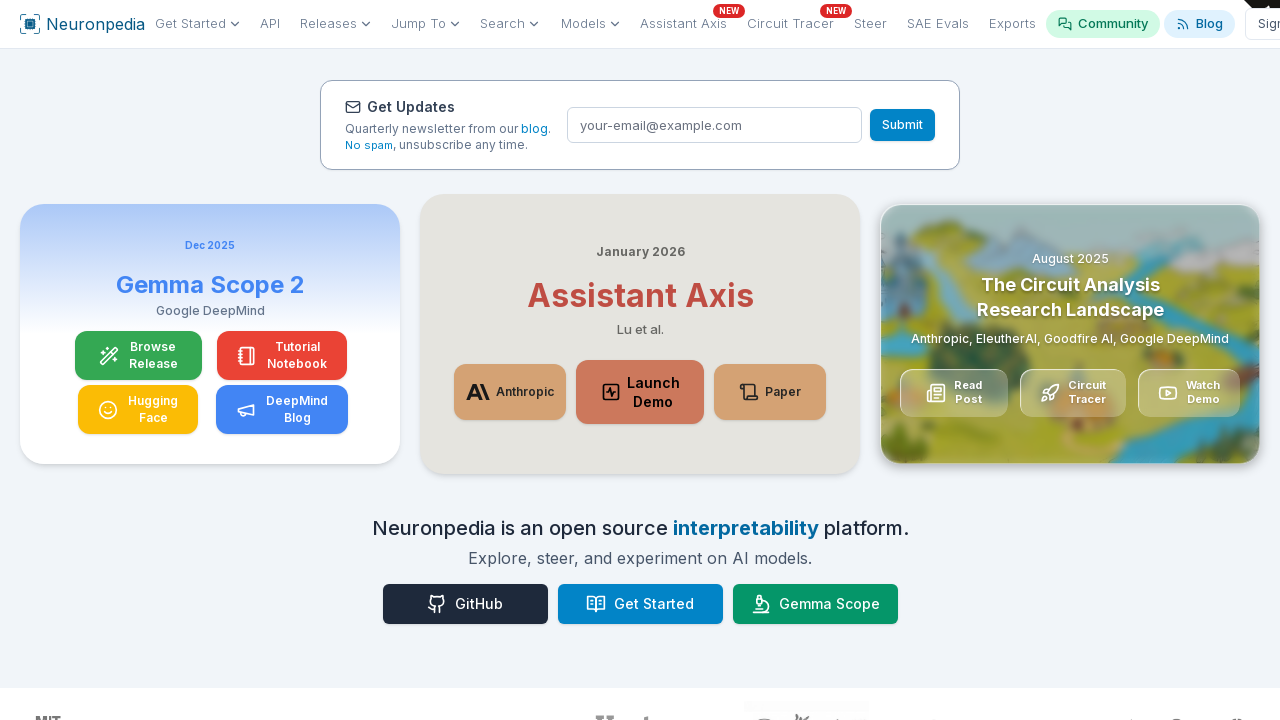

Clicked Apollo Research link at (1184, 702) on a[target="_blank"][href*="gpt2sm-apollojt"]
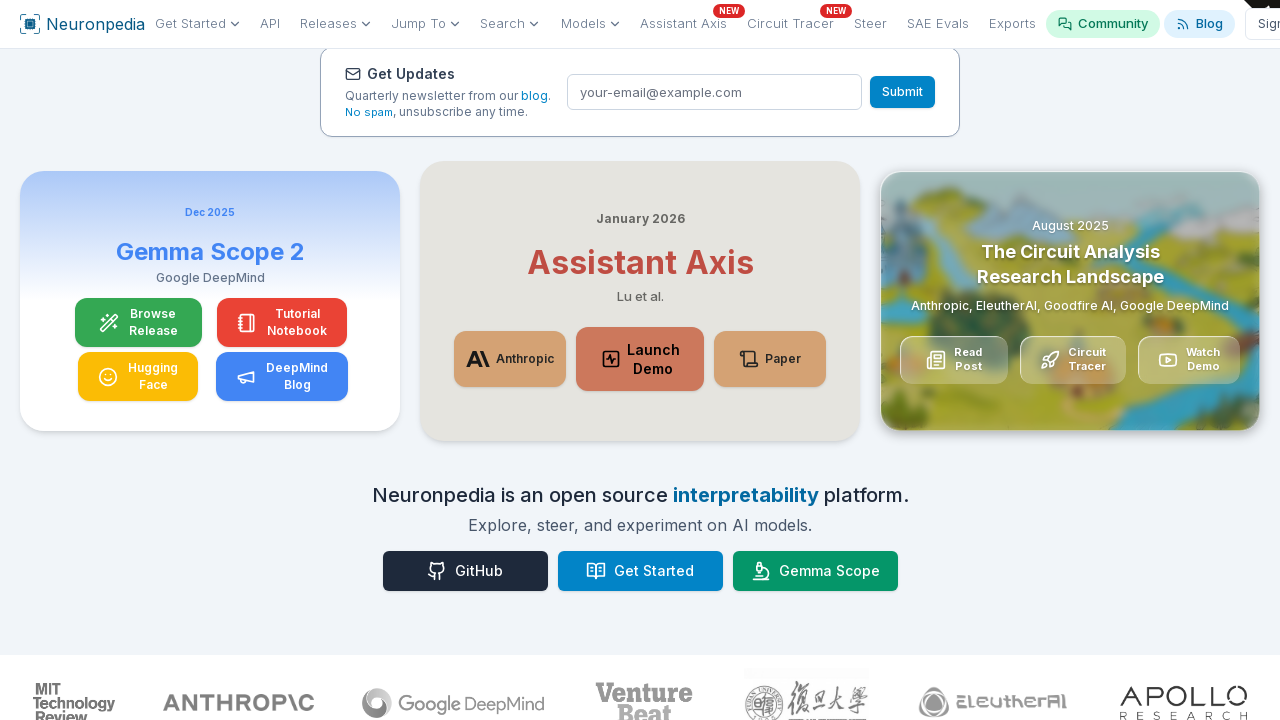

New tab opened with Apollo Research
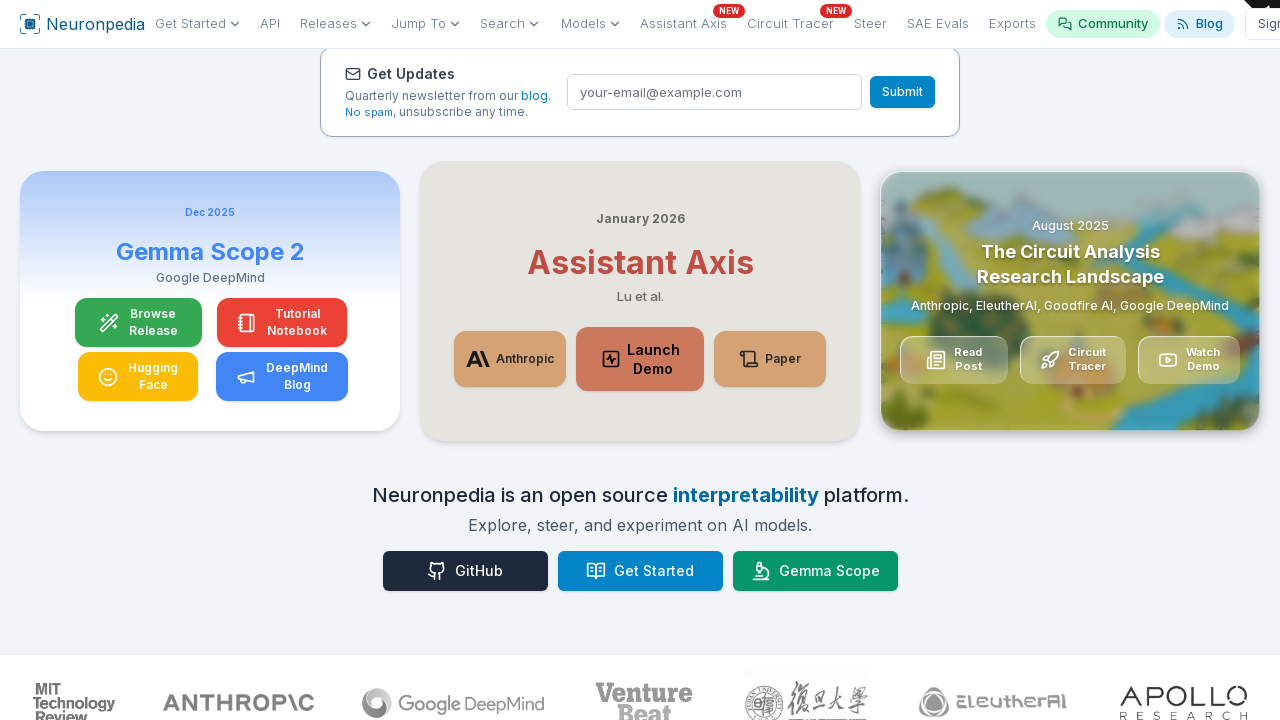

Verified new tab URL contains 'gpt2sm-apollojt'
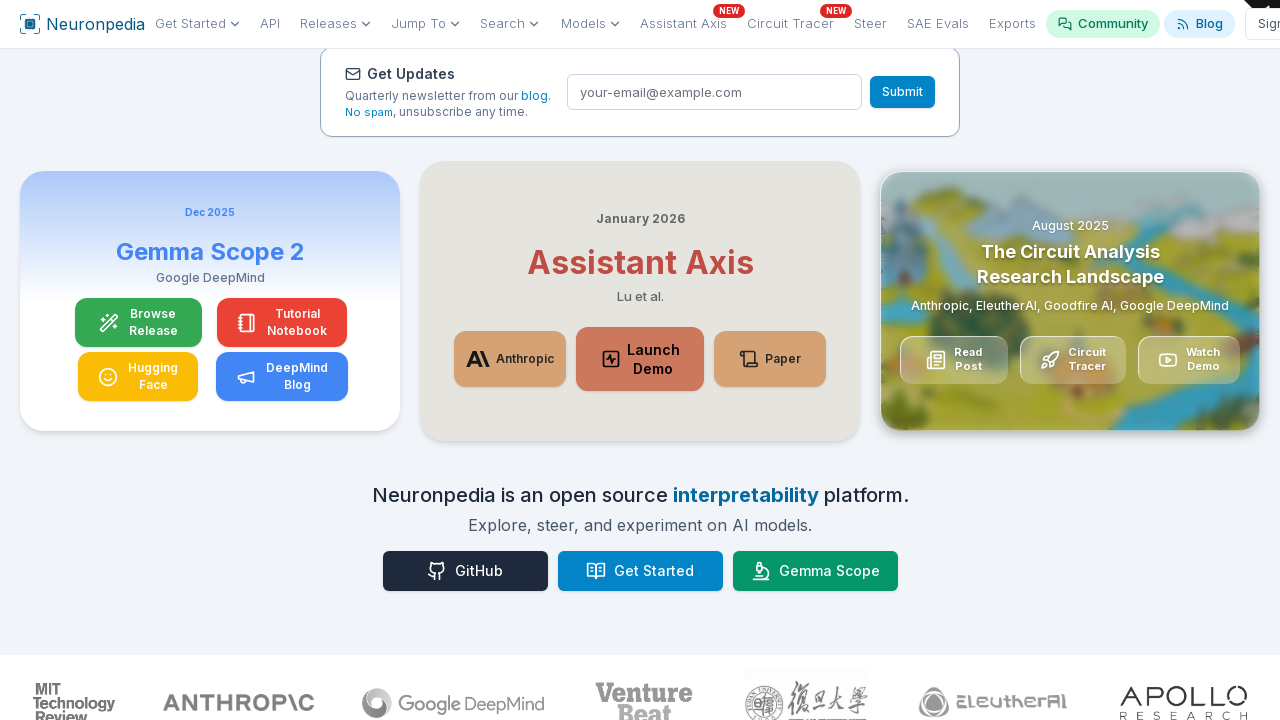

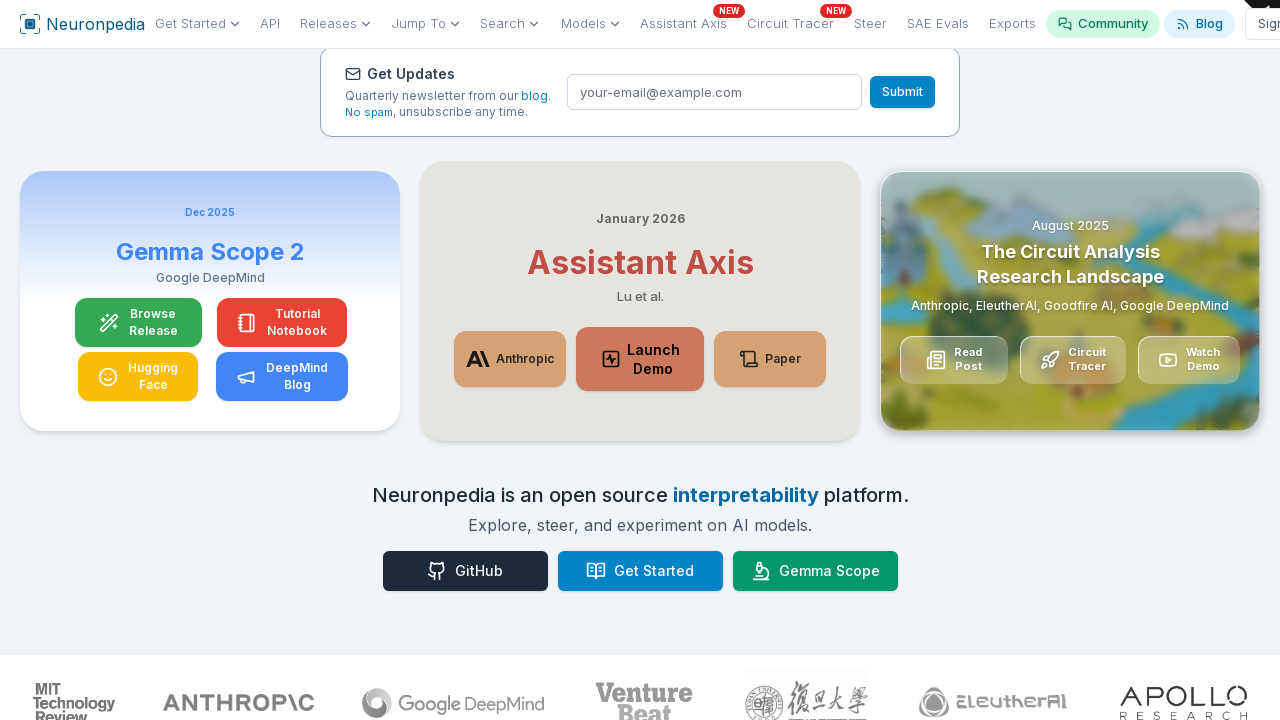